Tests clicking a dynamic ID button and verifies that text appears after the click

Starting URL: https://thefreerangetester.github.io/sandbox-automation-testing/

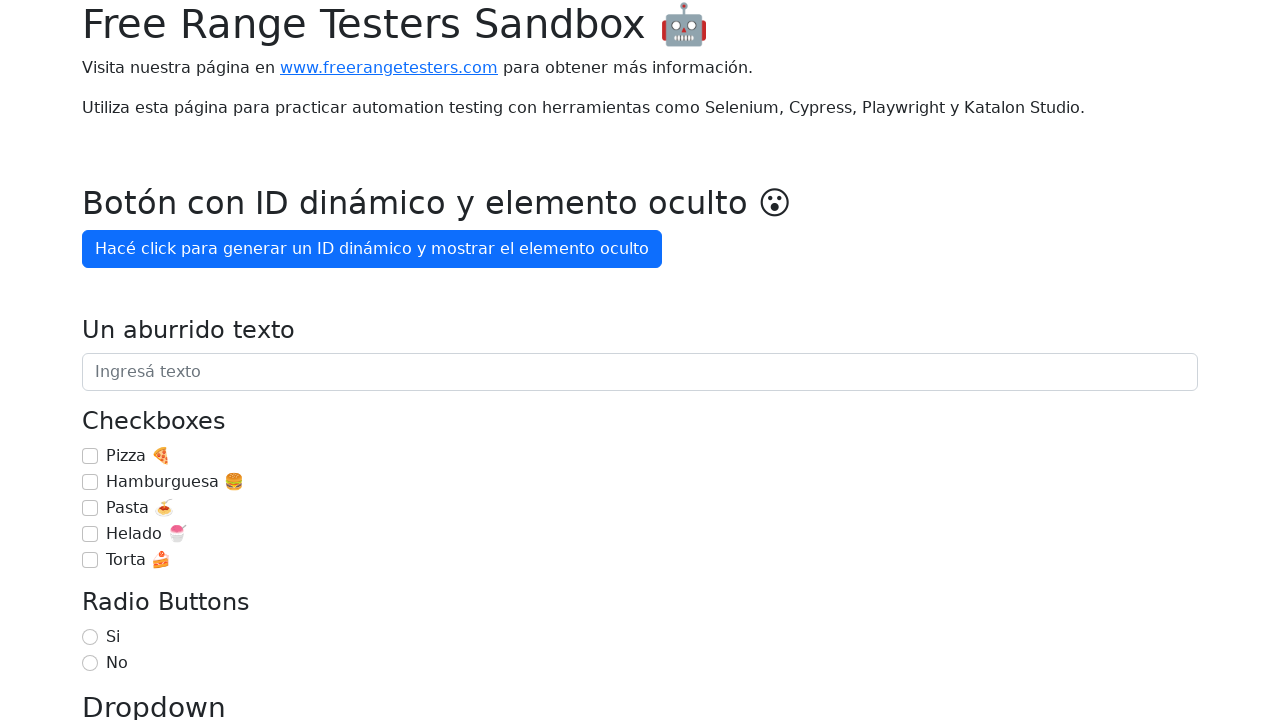

Clicked dynamic ID button 'Hacé click para generar un ID' at (372, 249) on internal:role=button[name="Hacé click para generar un ID"i]
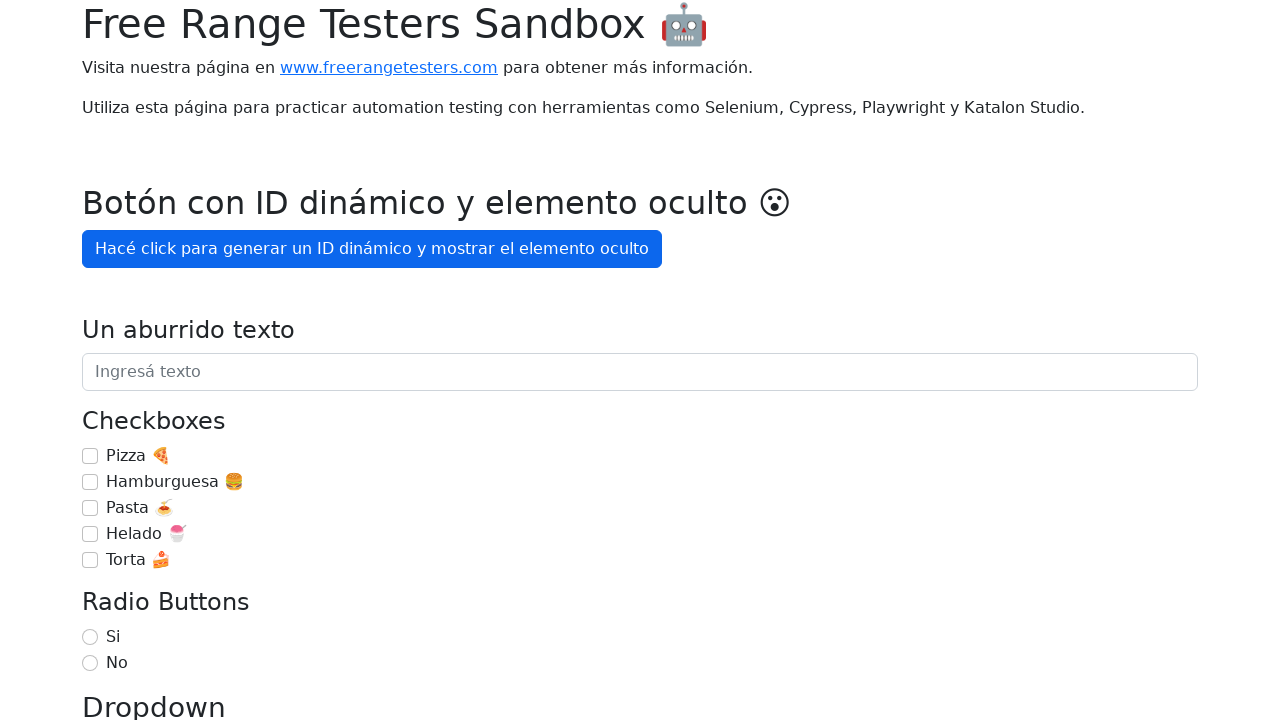

Verified that text 'OMG, aparezco después de 3' appeared after button click
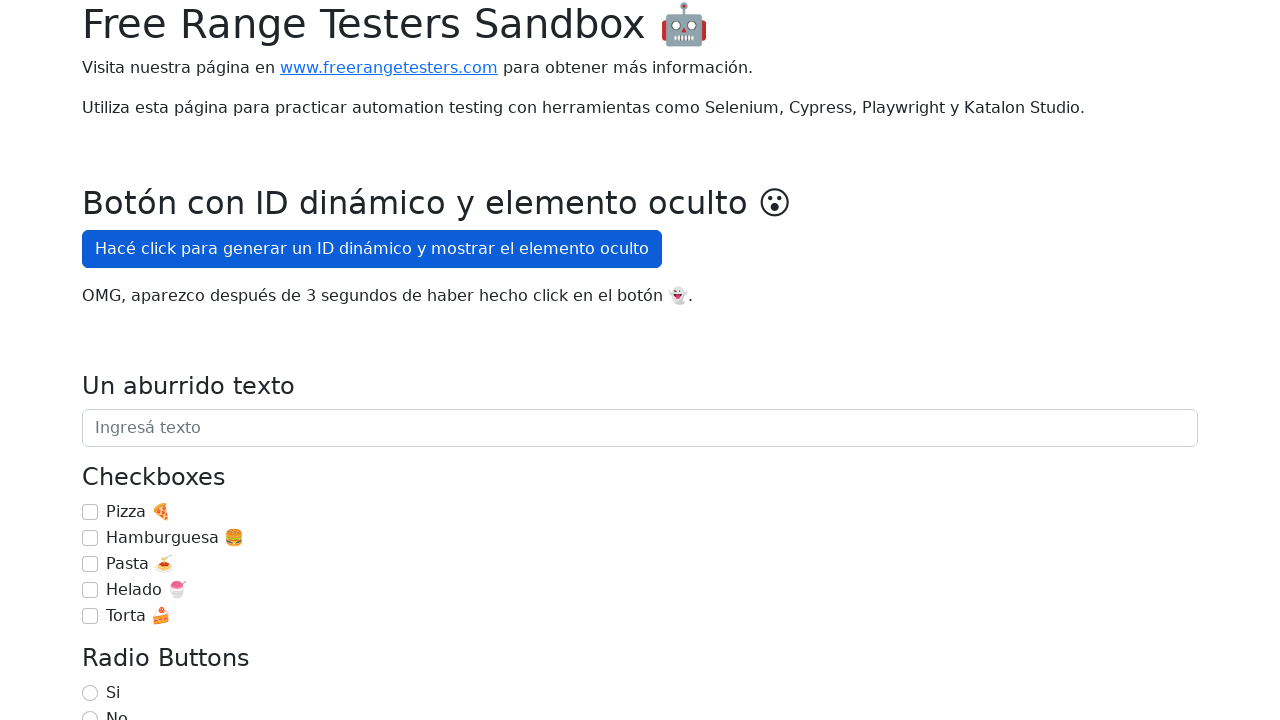

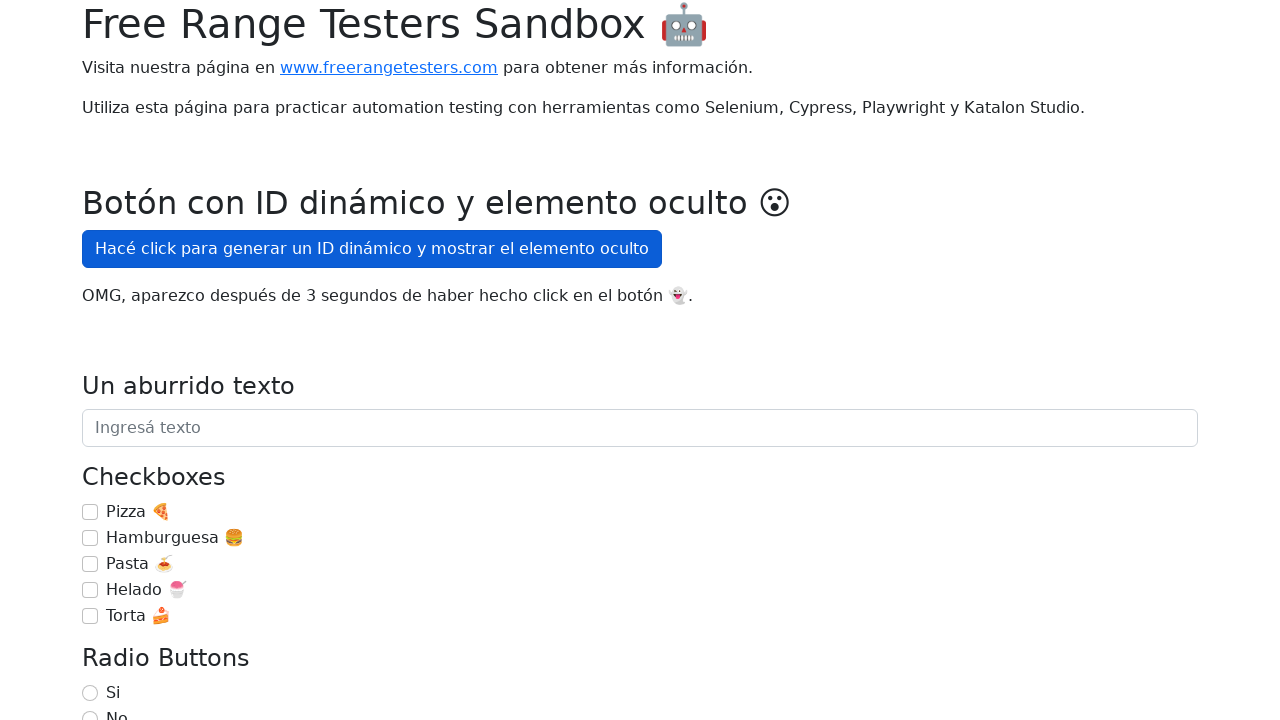